Tests a student registration form by filling in personal details (name, email, phone), selecting gender via radio button, checking hobby checkboxes, entering an address, and submitting the form.

Starting URL: https://demoqa.com/automation-practice-form

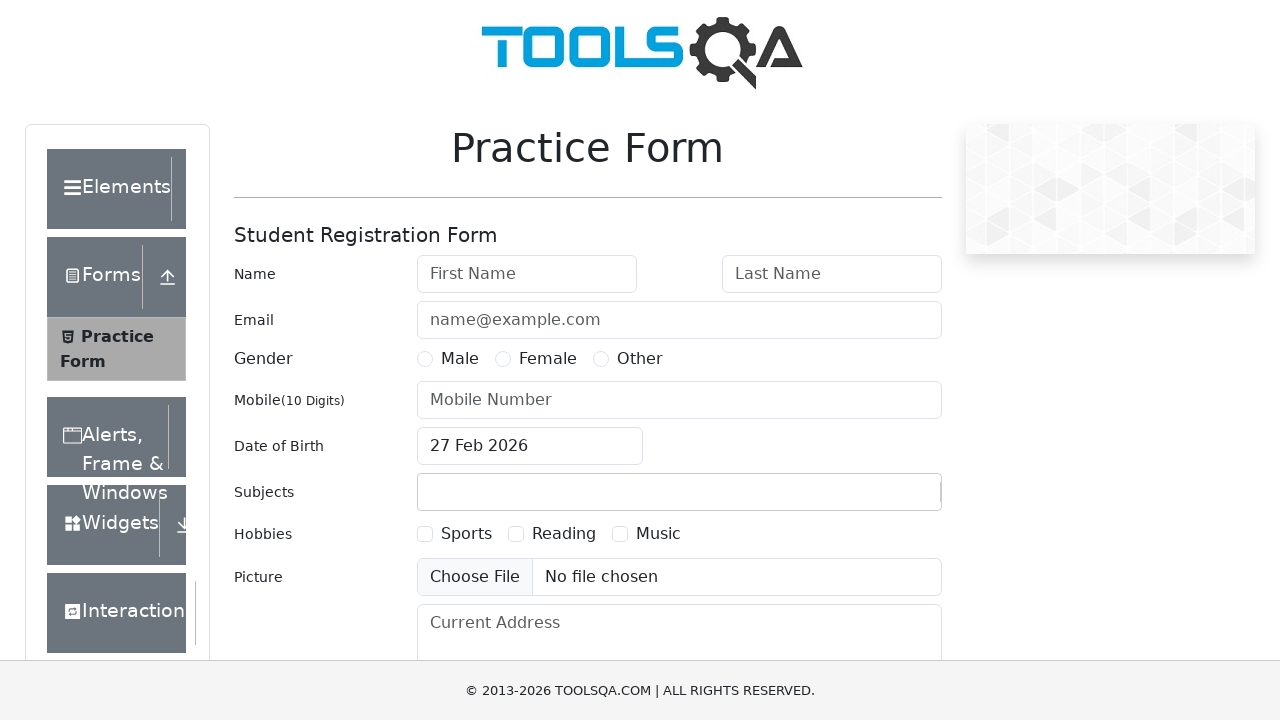

Filled first name field with 'Marcus' on #firstName
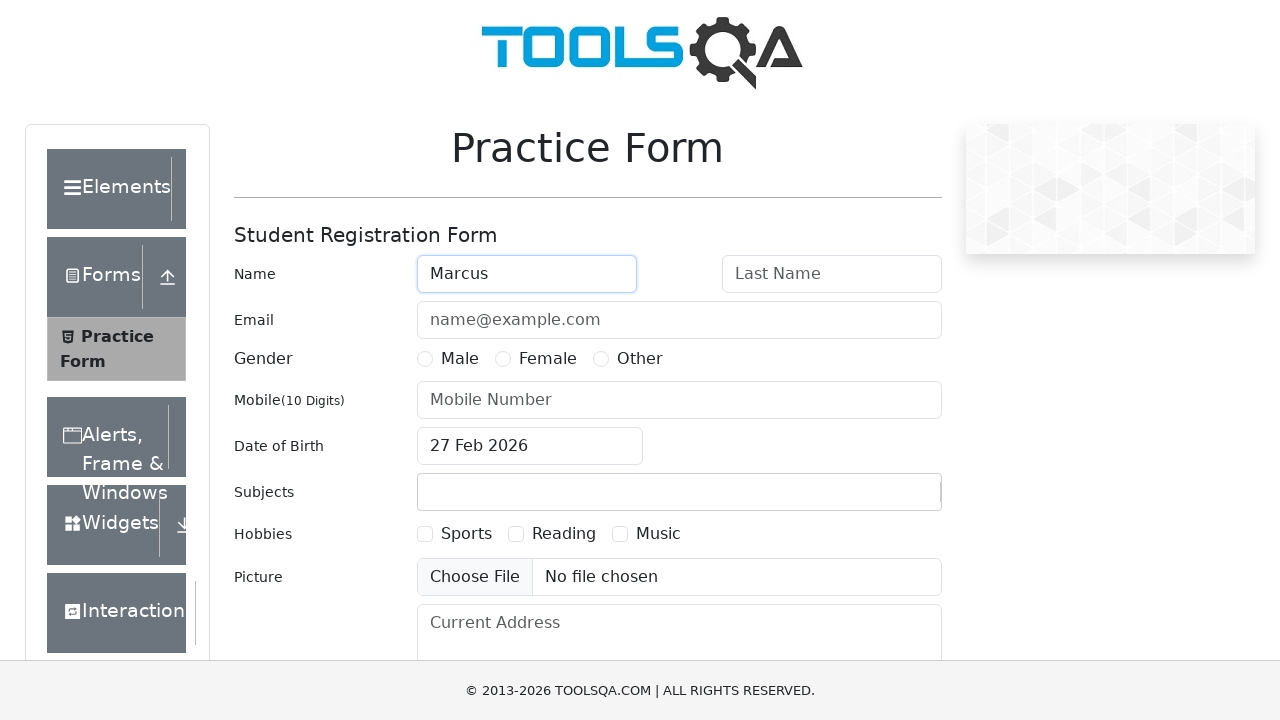

Filled last name field with 'Thompson' on #lastName
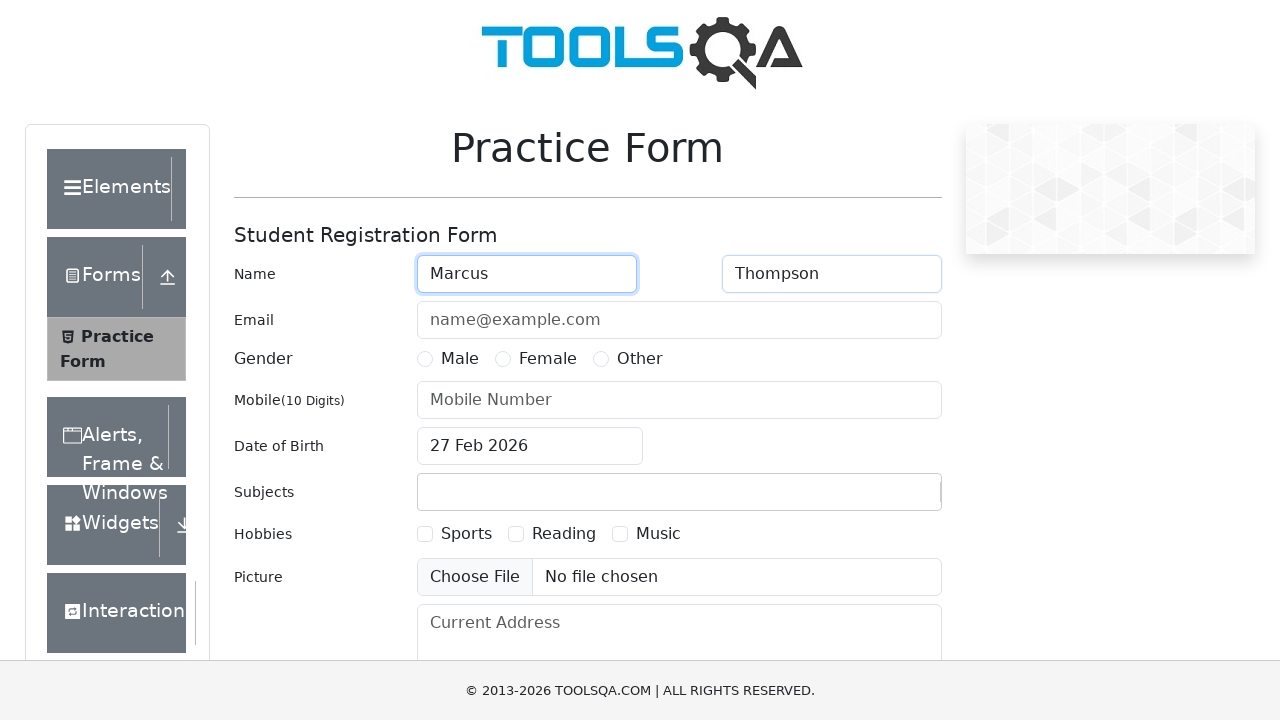

Filled email field with 'marcus.thompson@example.com' on #userEmail
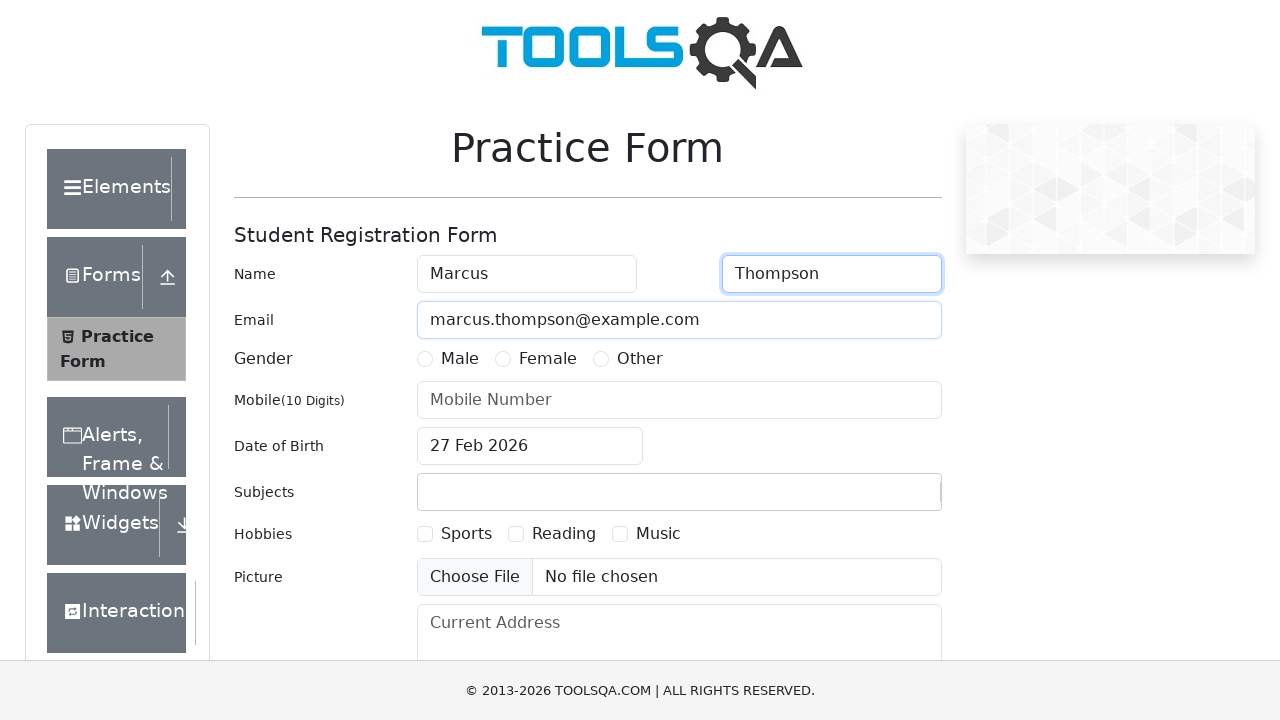

Filled phone number field with '9175551234' on #userNumber
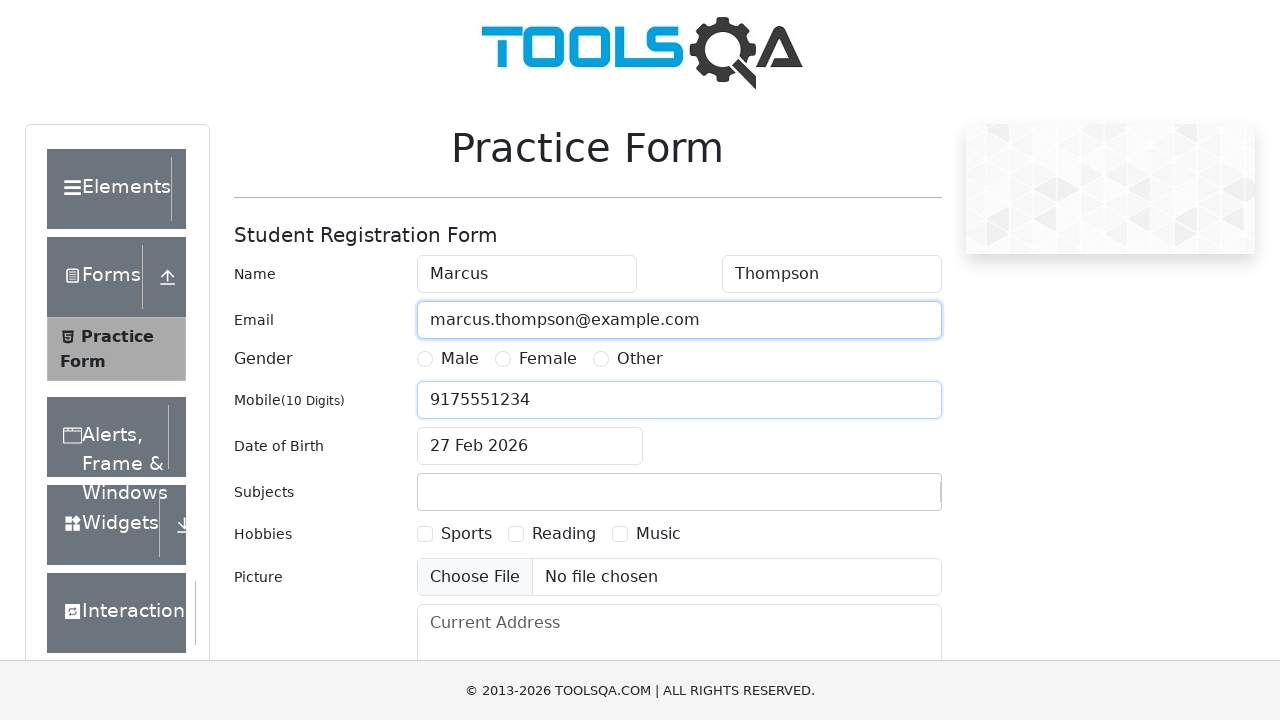

Selected Male gender radio button at (460, 359) on [for='gender-radio-1']
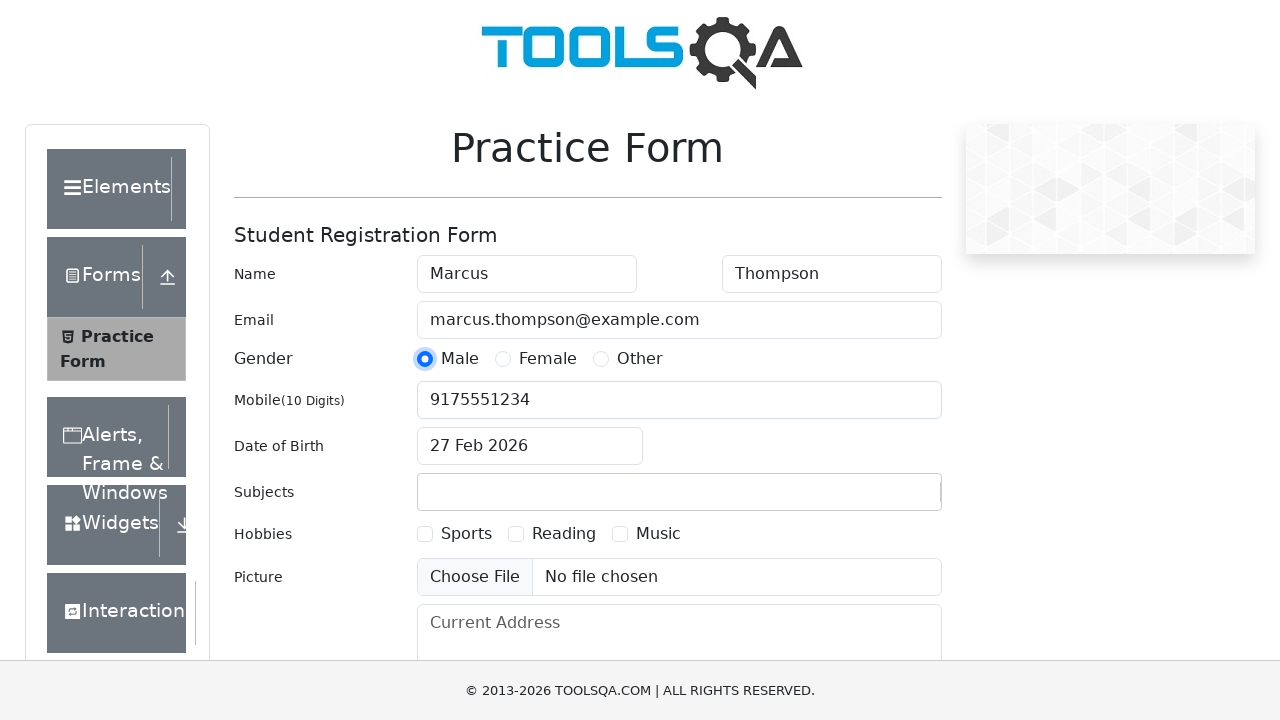

Selected Sports hobby checkbox at (466, 534) on [for='hobbies-checkbox-1']
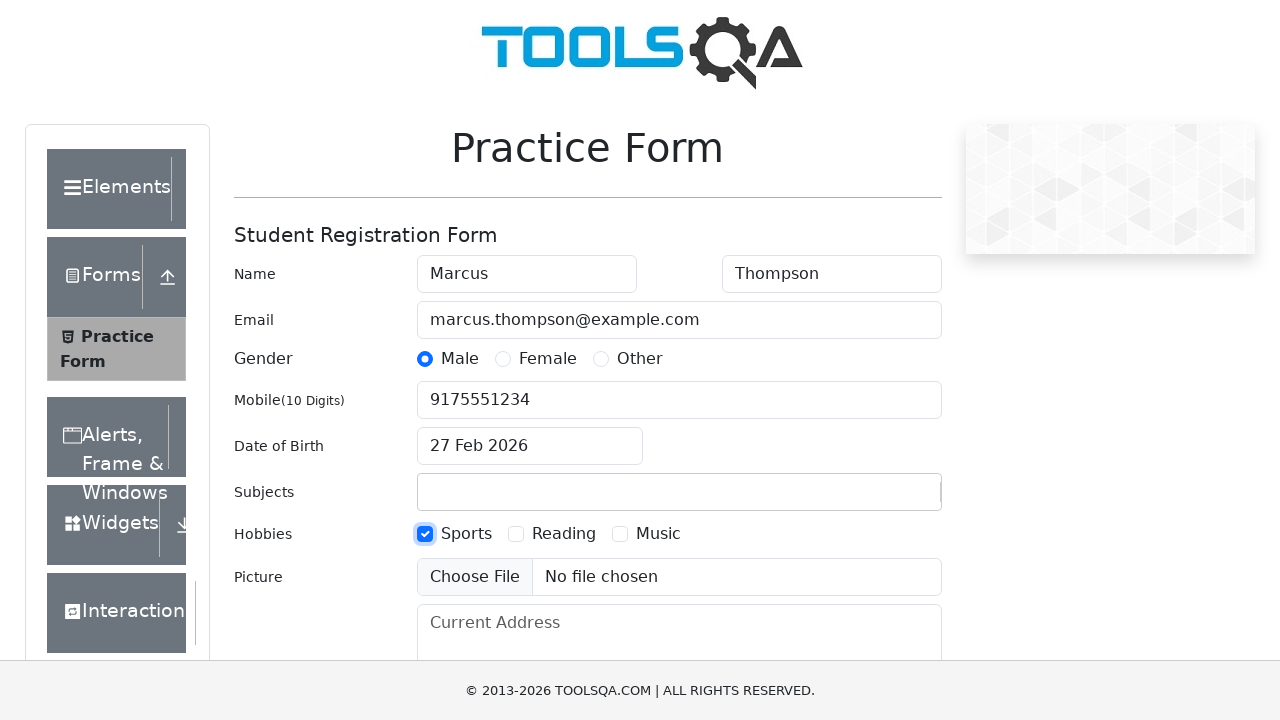

Selected Reading hobby checkbox at (564, 534) on [for='hobbies-checkbox-2']
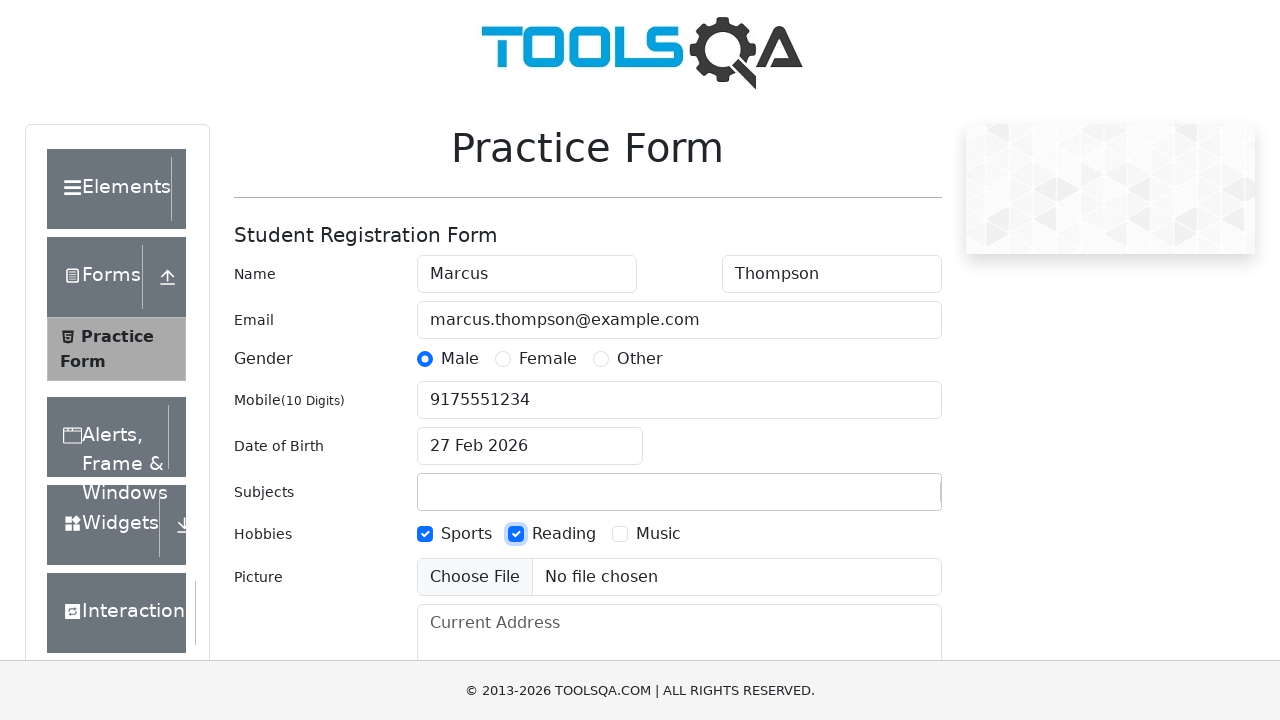

Filled current address field with '123 Main Street, New York' on #currentAddress
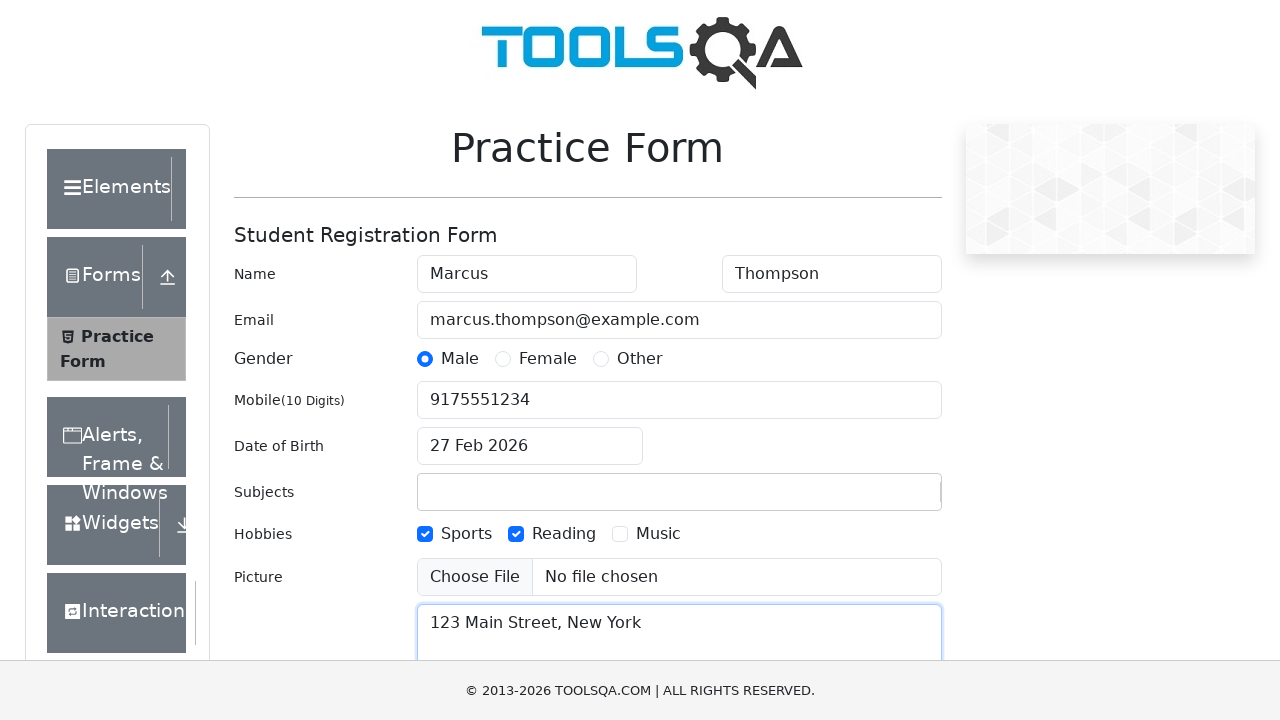

Clicked submit button to submit the registration form at (885, 499) on #submit
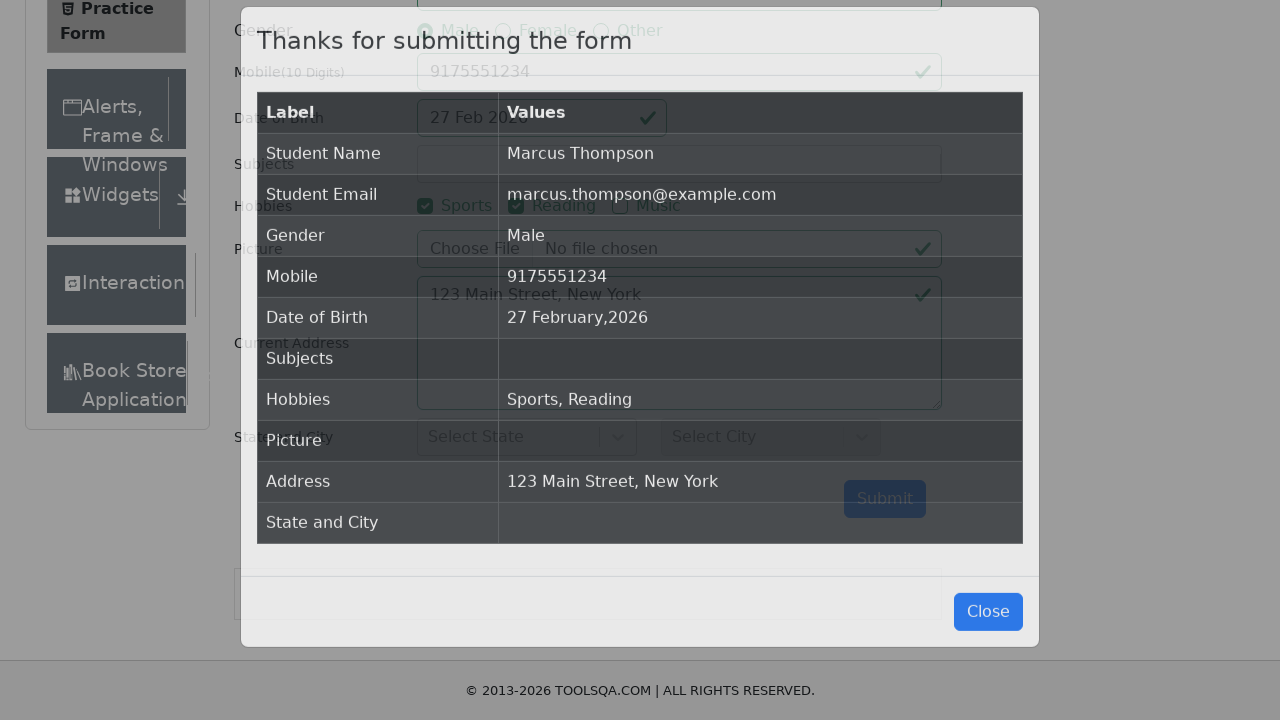

Confirmation modal appeared
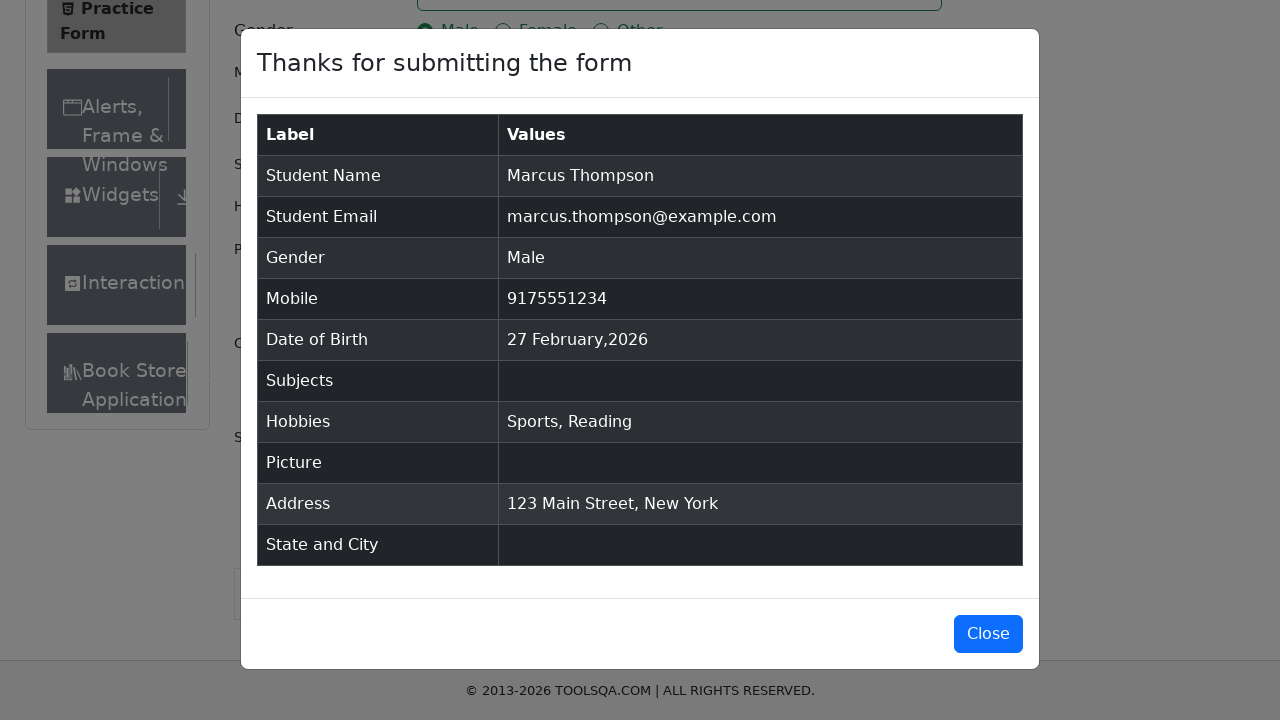

Closed the confirmation modal at (988, 634) on #closeLargeModal
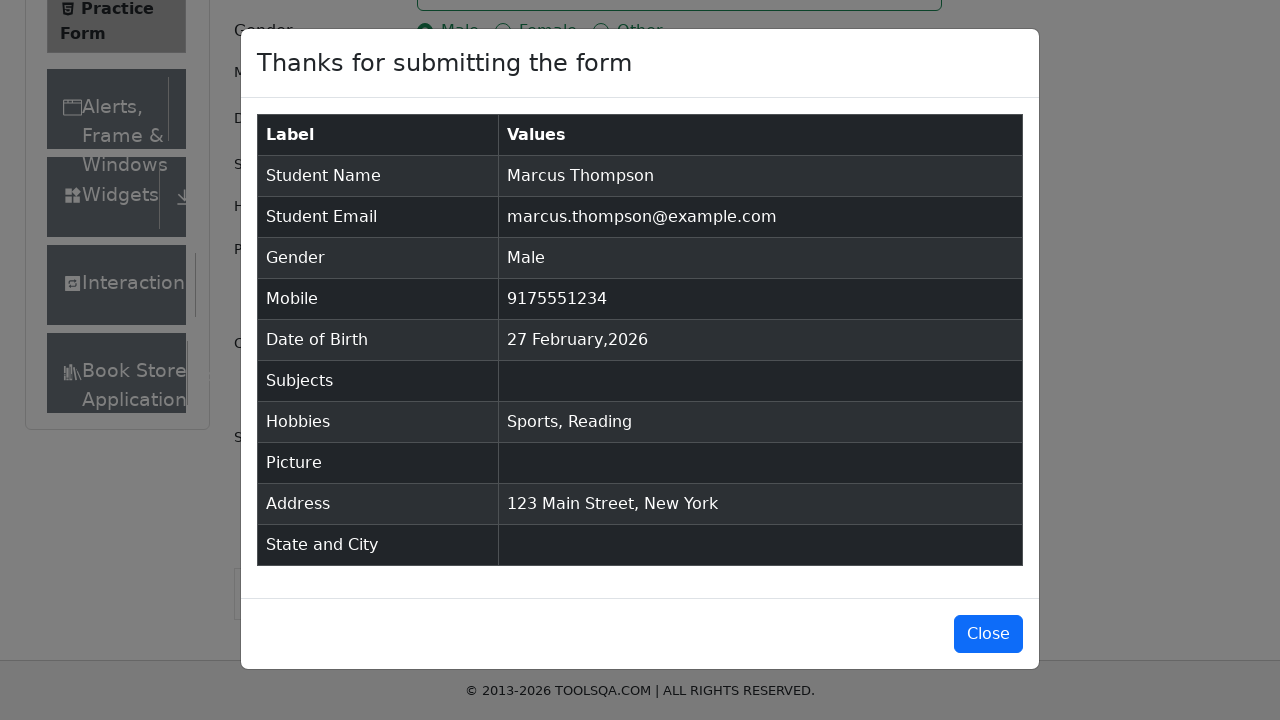

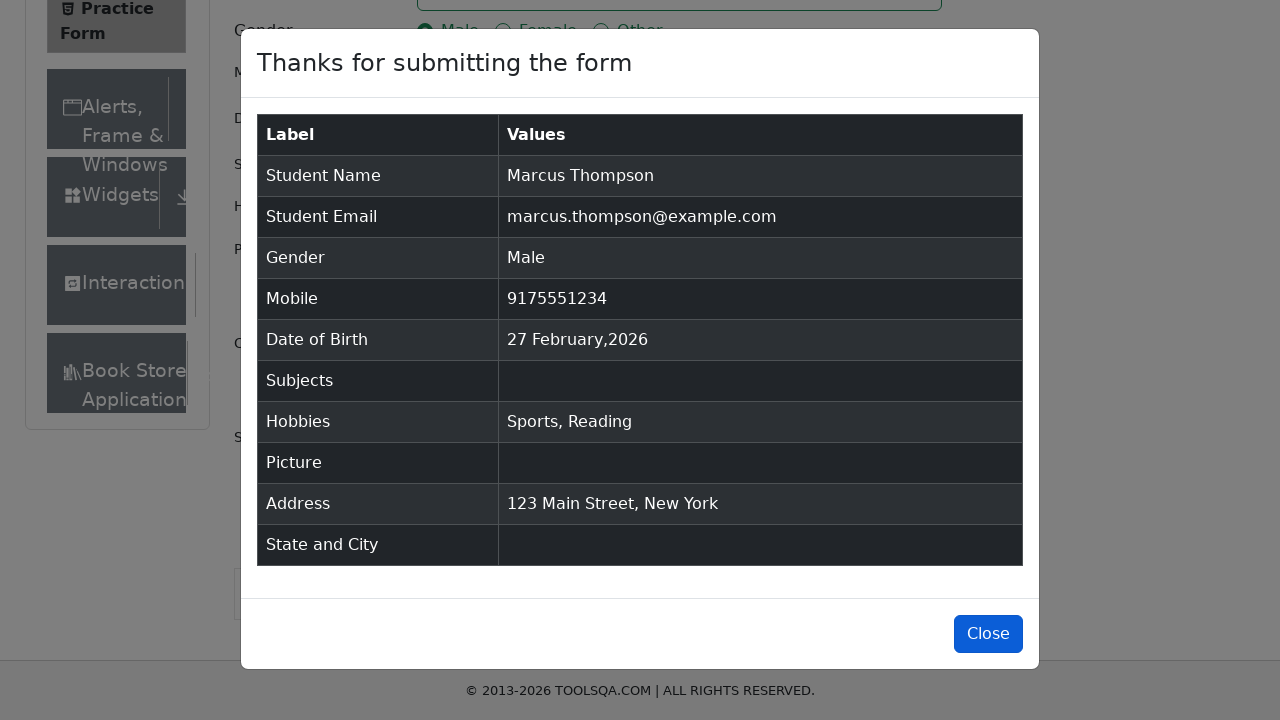